Tests file upload functionality by selecting a file, clicking the upload button, and verifying the success message and uploaded filename are displayed.

Starting URL: https://the-internet.herokuapp.com/upload

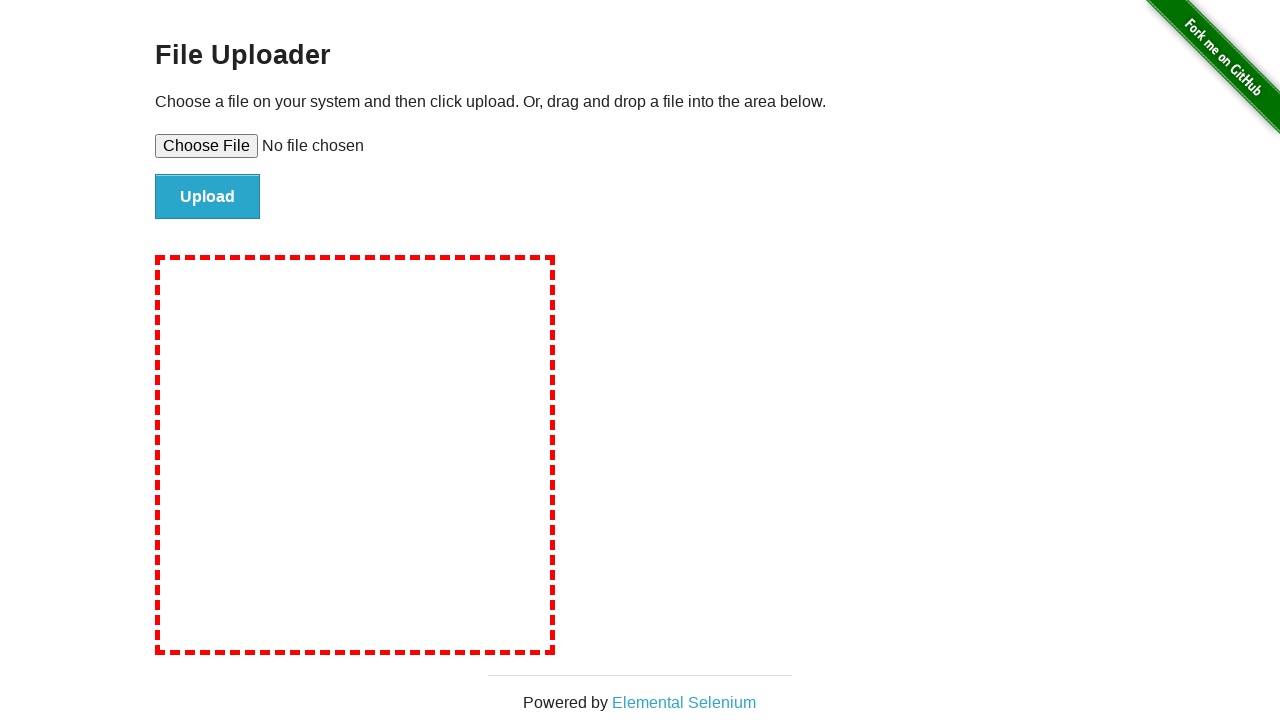

Created temporary test file for upload
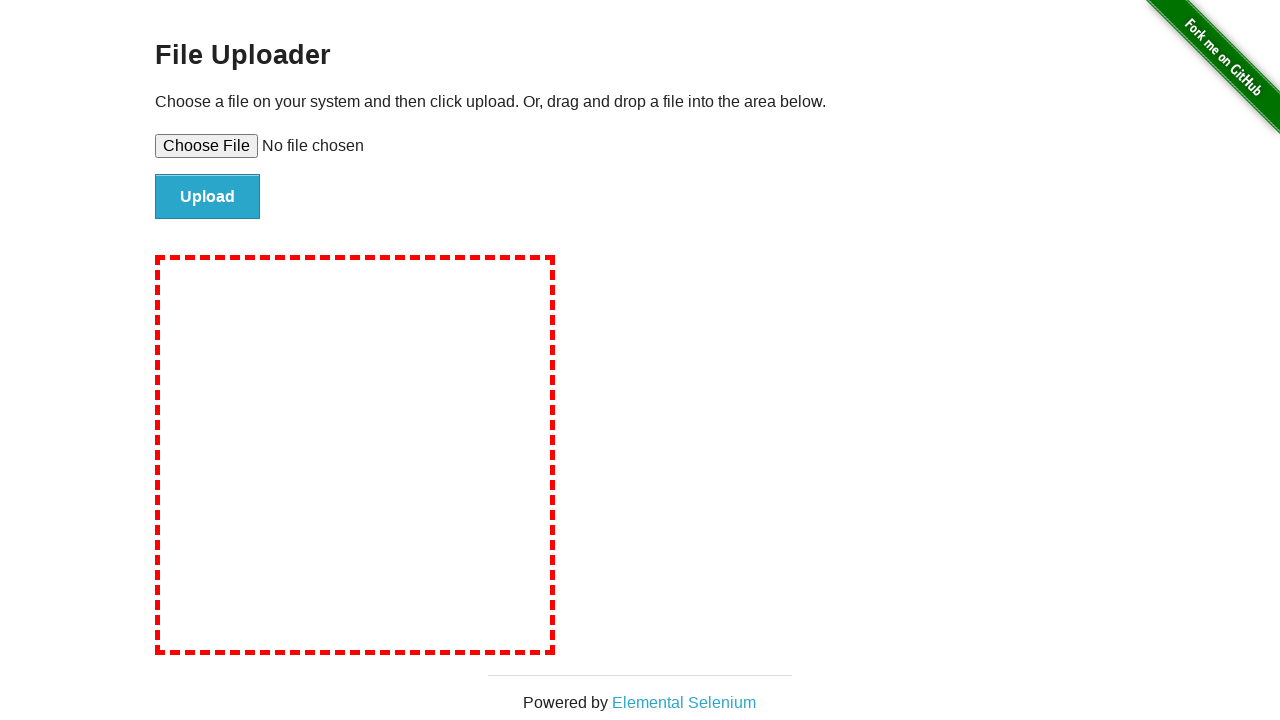

Selected test file for upload
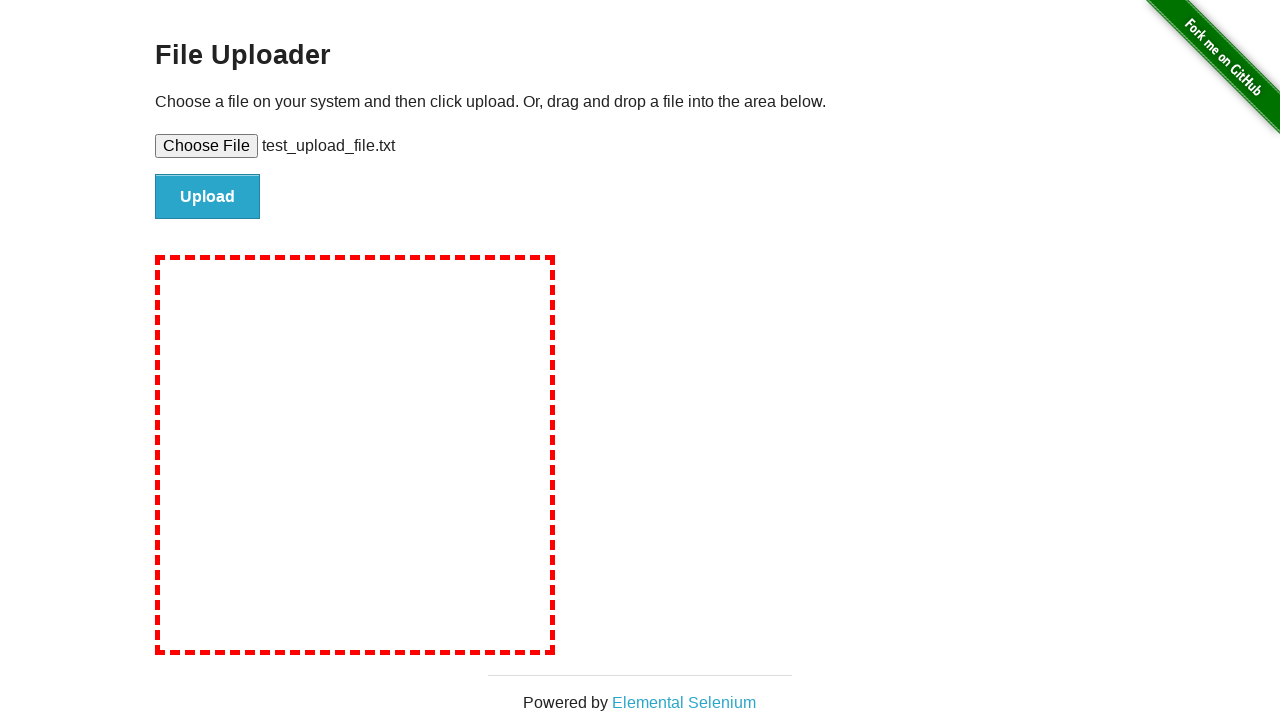

Clicked upload button at (208, 197) on #file-submit
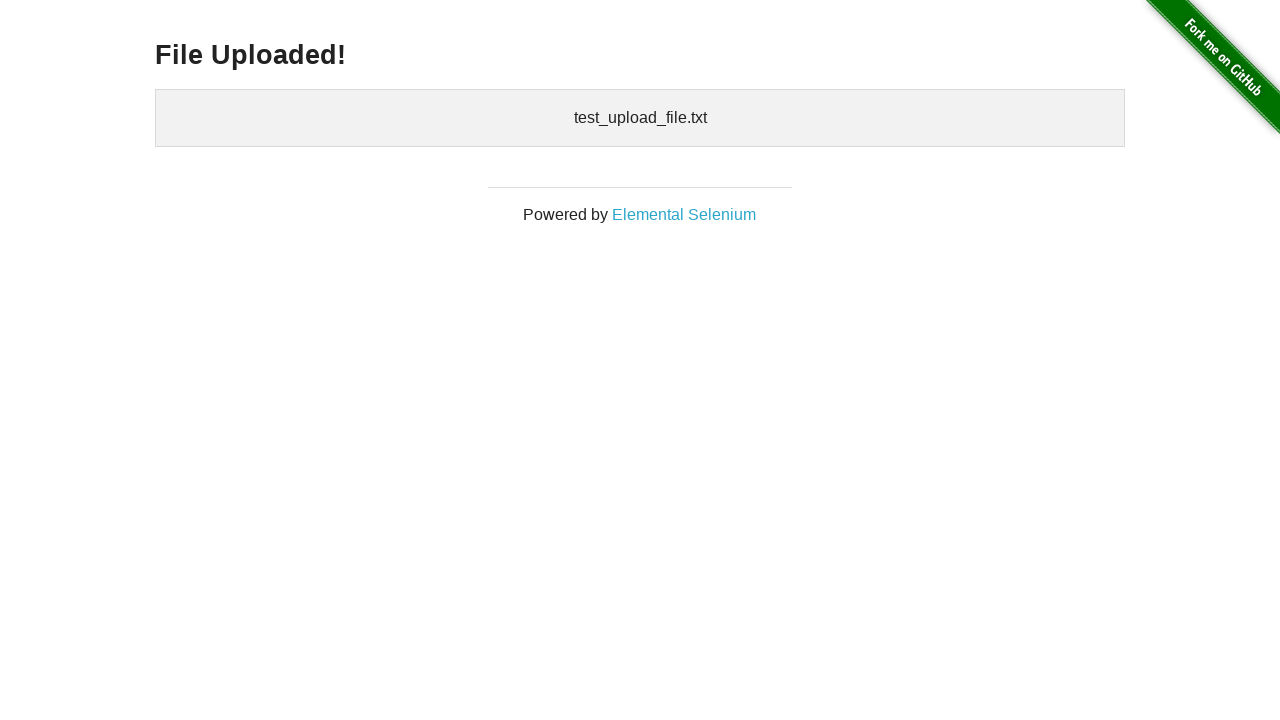

Success message header element loaded
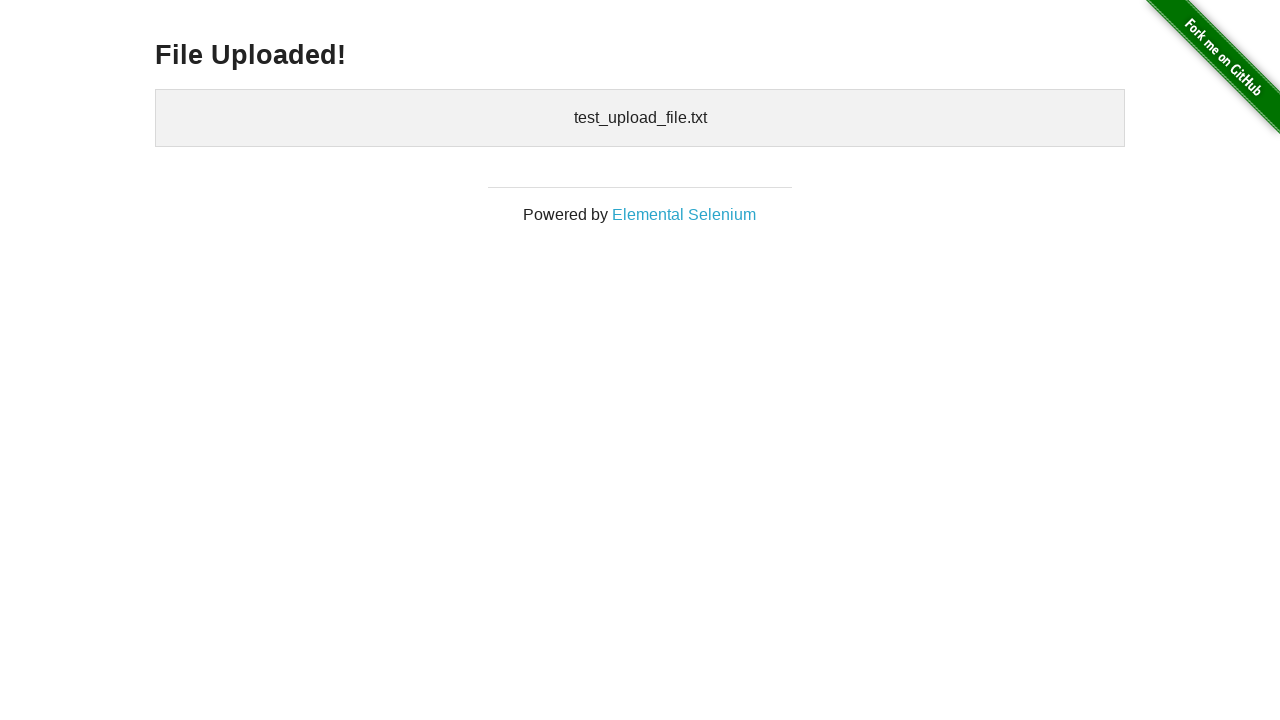

Verified success message 'File Uploaded!' is displayed
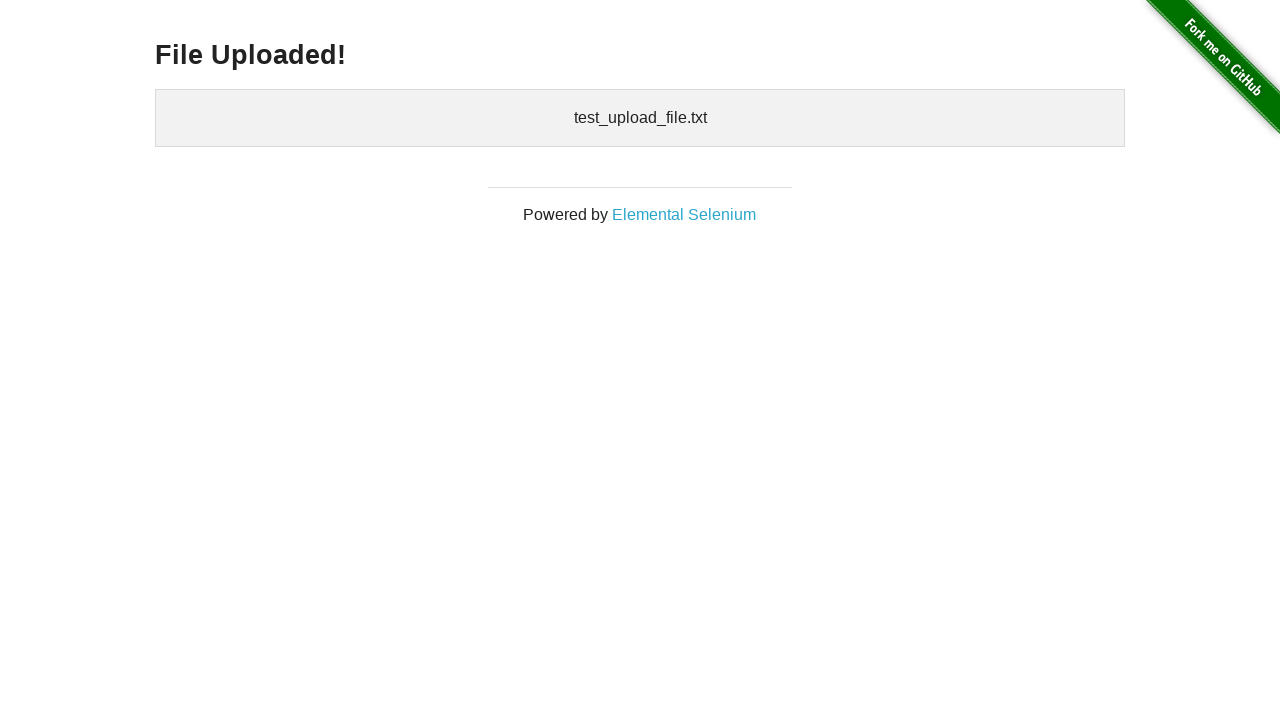

Verified uploaded filename 'test_upload_file.txt' is displayed
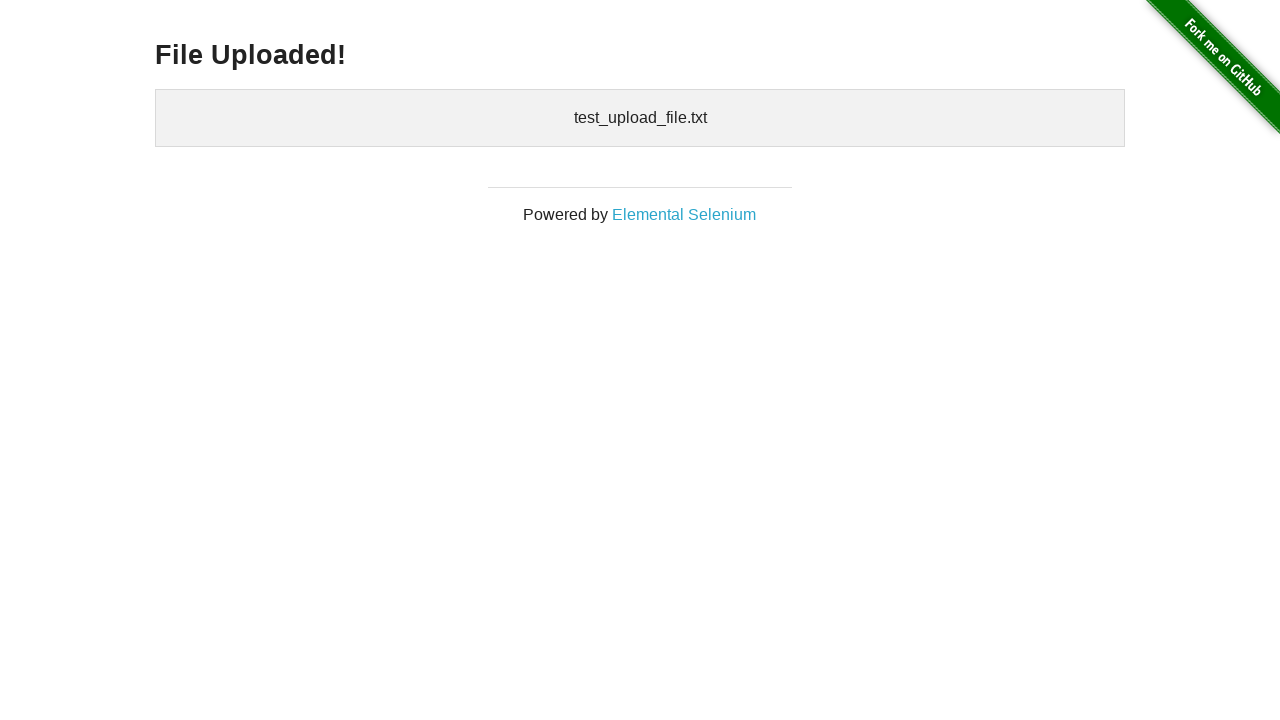

Cleaned up temporary test file
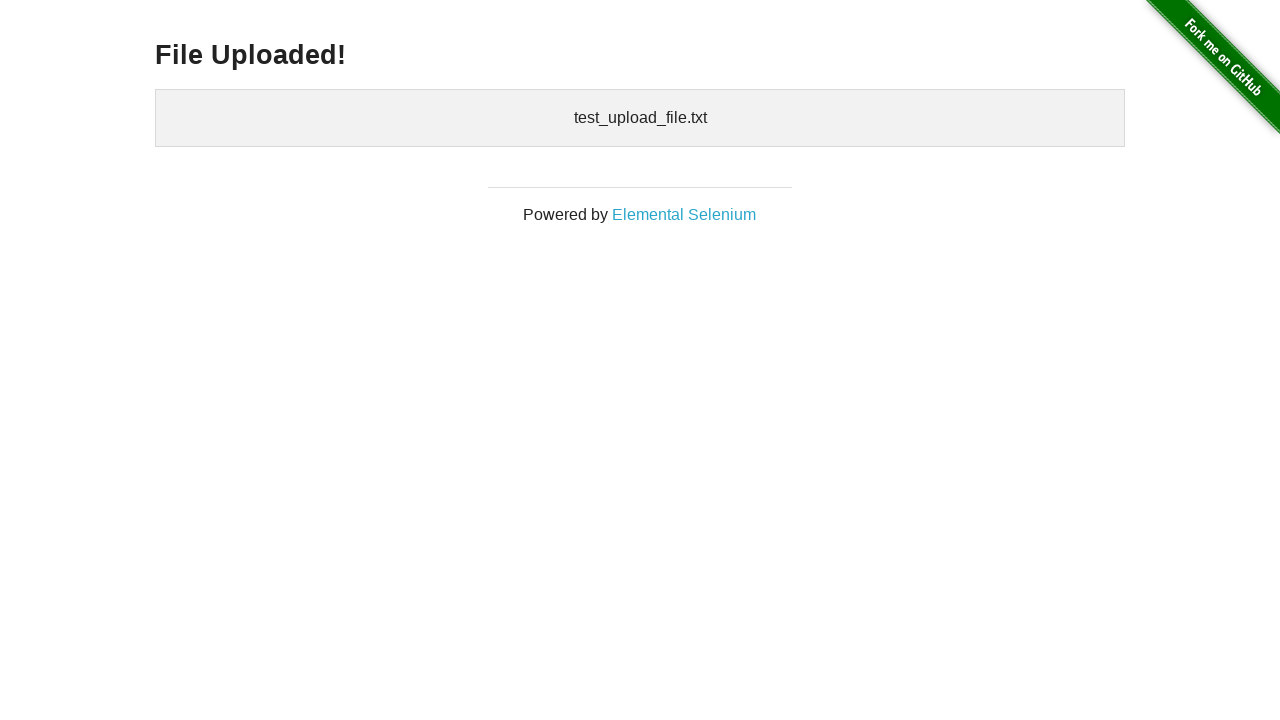

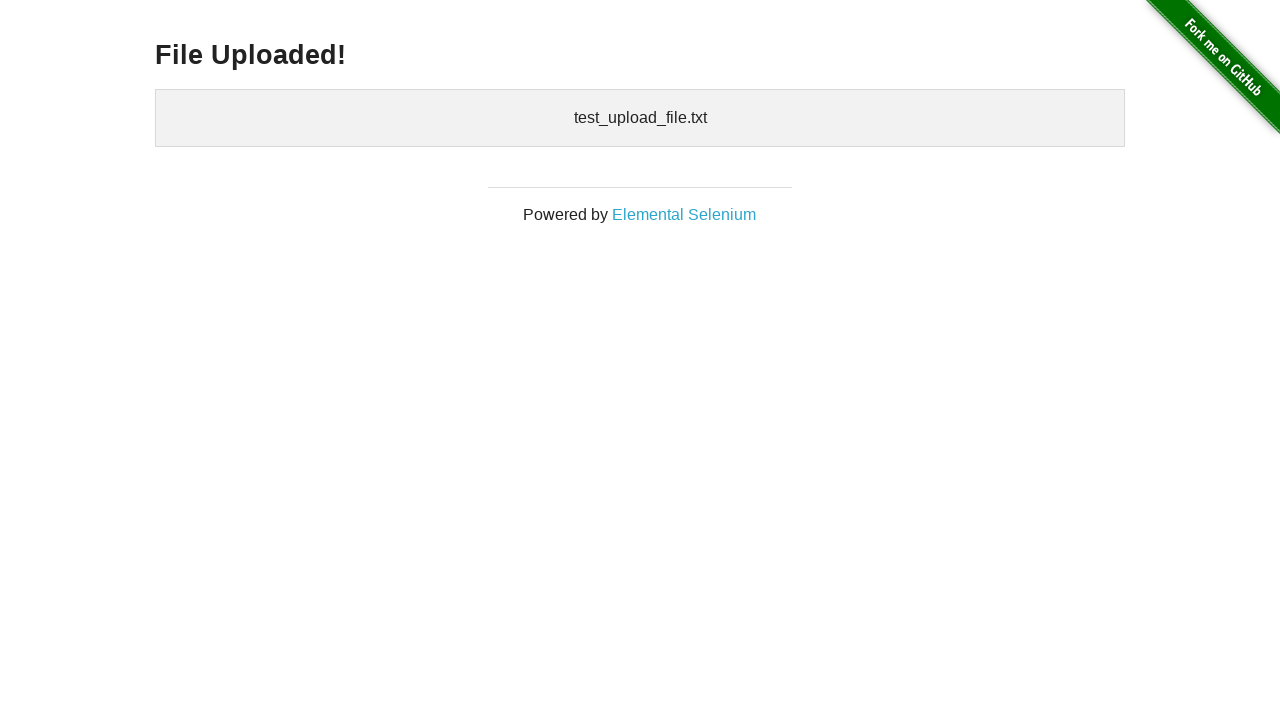